Tests date picker manipulation on Chinese railway booking site using JavaScript to remove readonly attribute and set custom date

Starting URL: https://www.12306.cn/index/

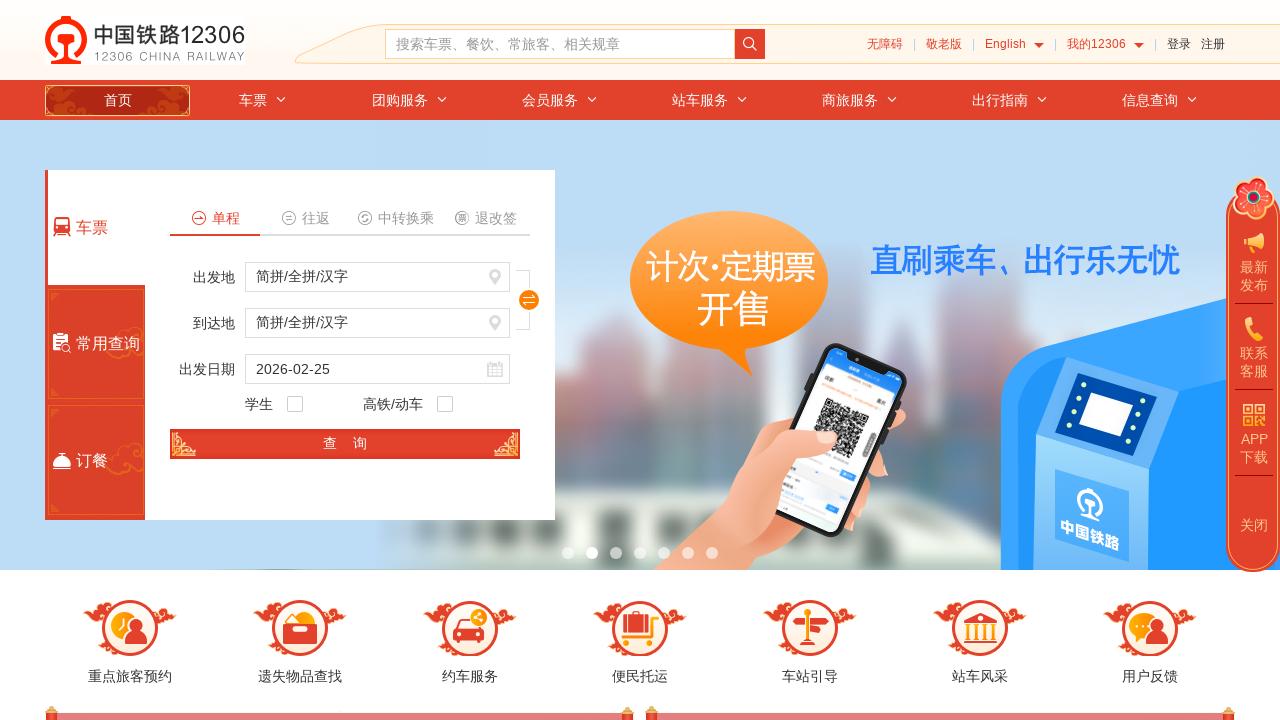

Removed readonly attribute from train_date input using JavaScript
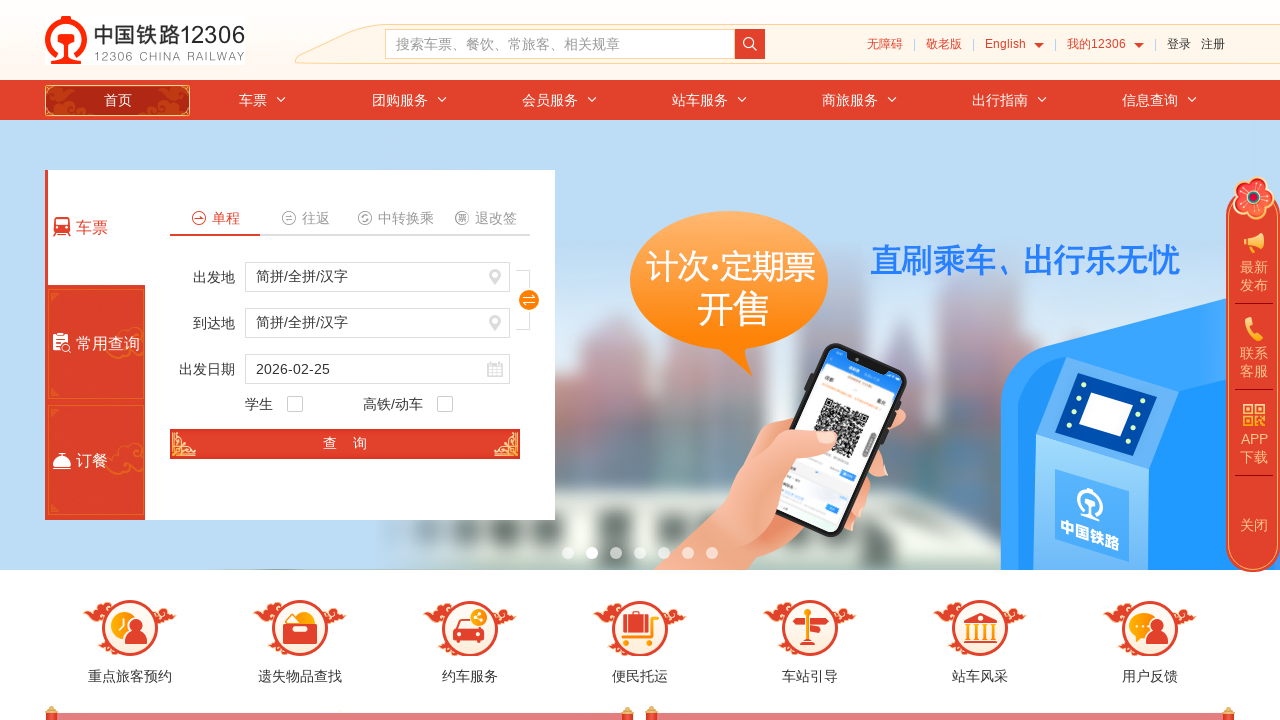

Set train_date value to 2020-11-10 using JavaScript
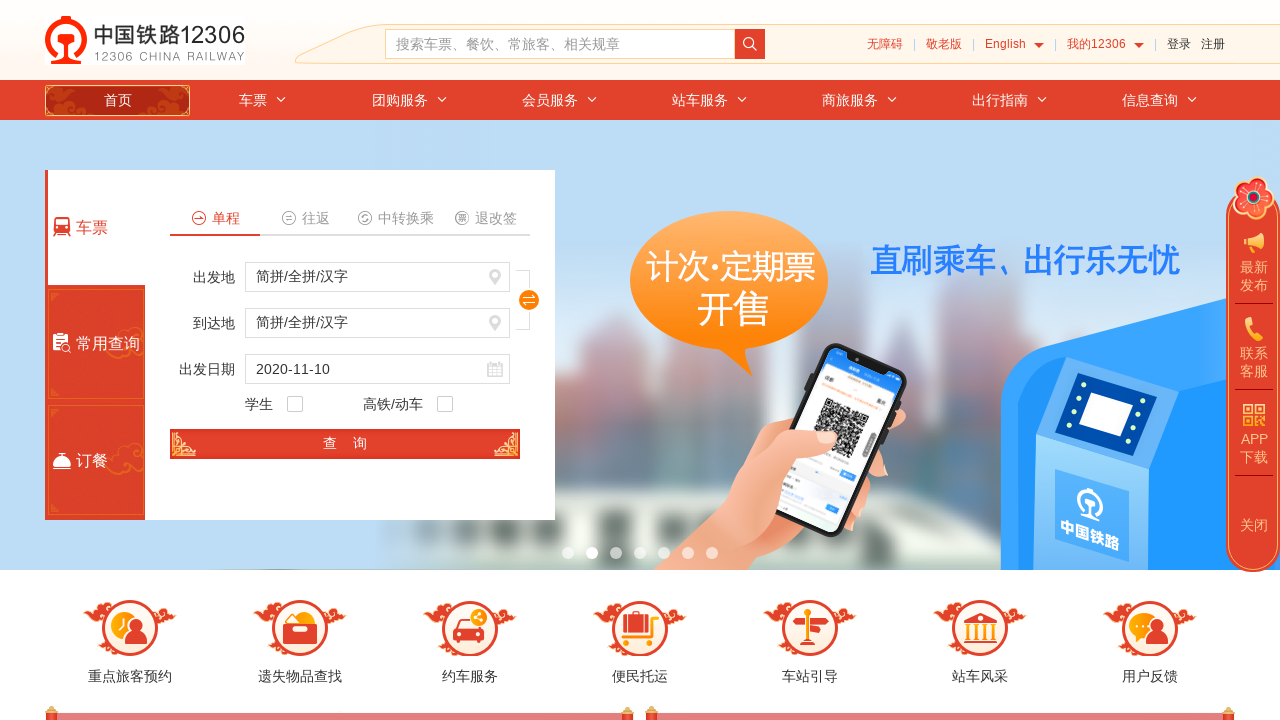

Waited 3 seconds for date value to be applied
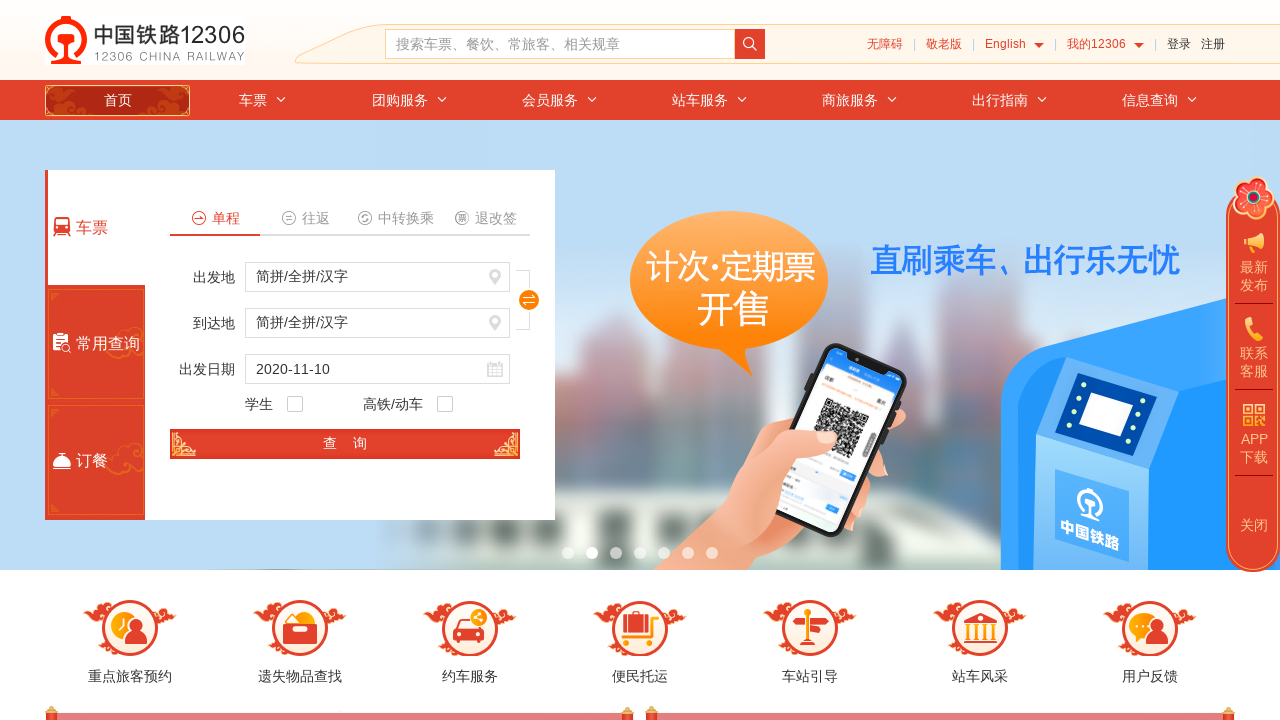

Retrieved train_date value: 2020-11-10
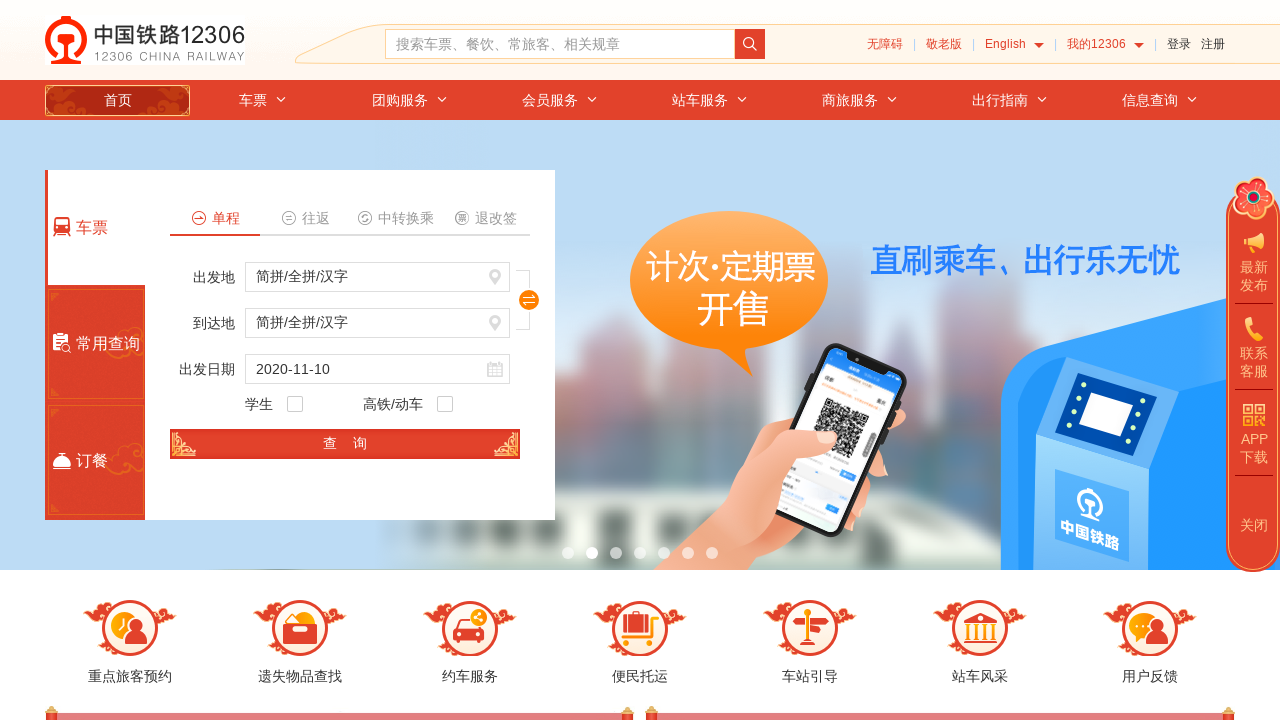

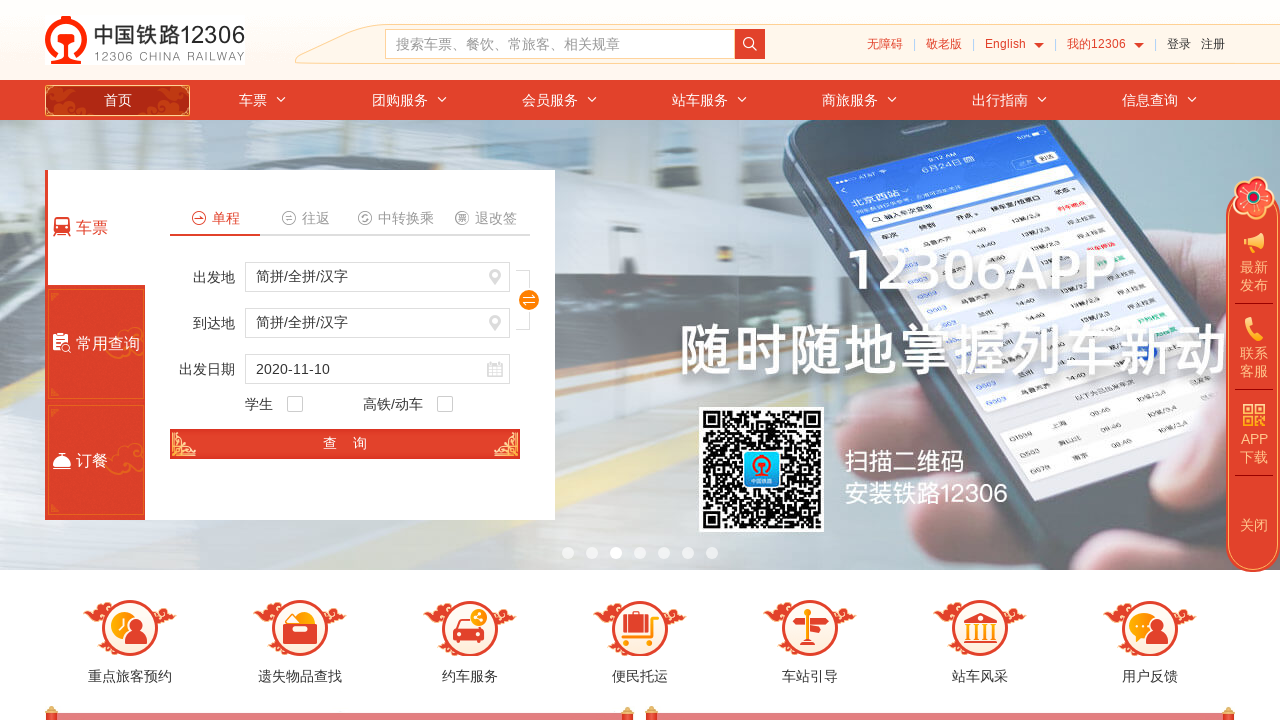